Tests selecting C# option from a multi-select dropdown list

Starting URL: https://chandanachaitanya.github.io/selenium-practice-site/

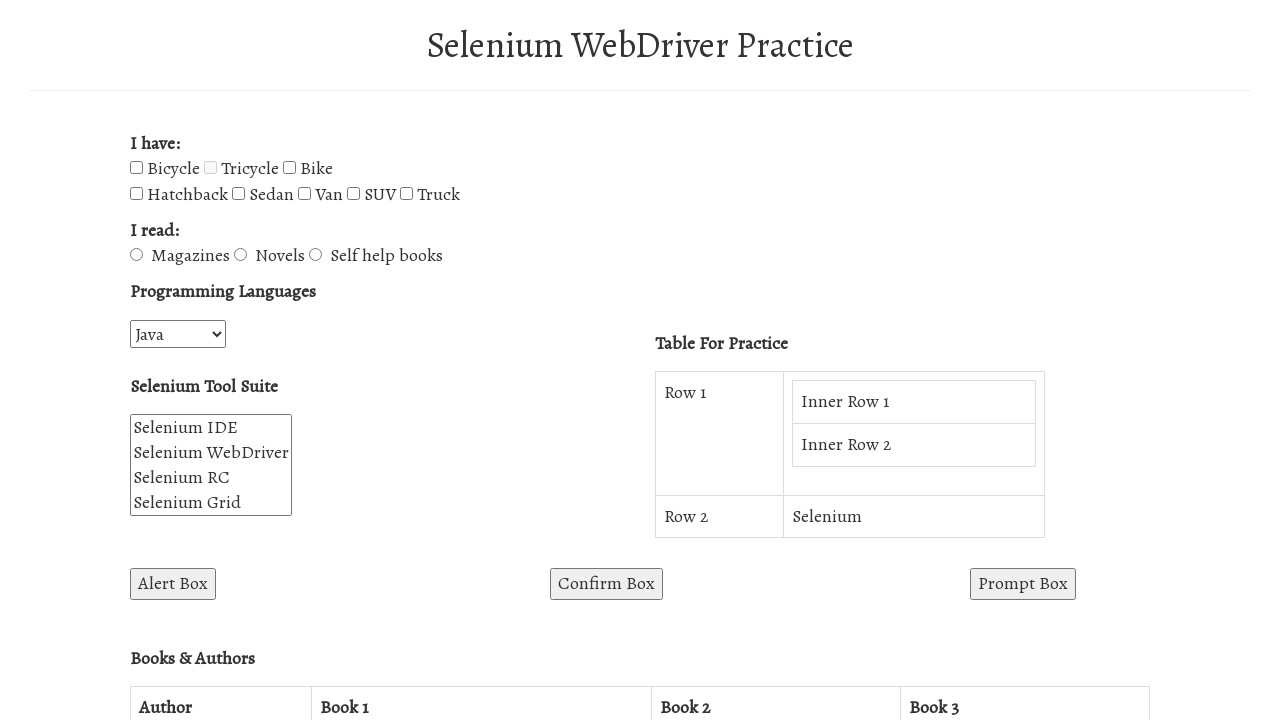

Located the multi-select dropdown element with id 'selenium_suite'
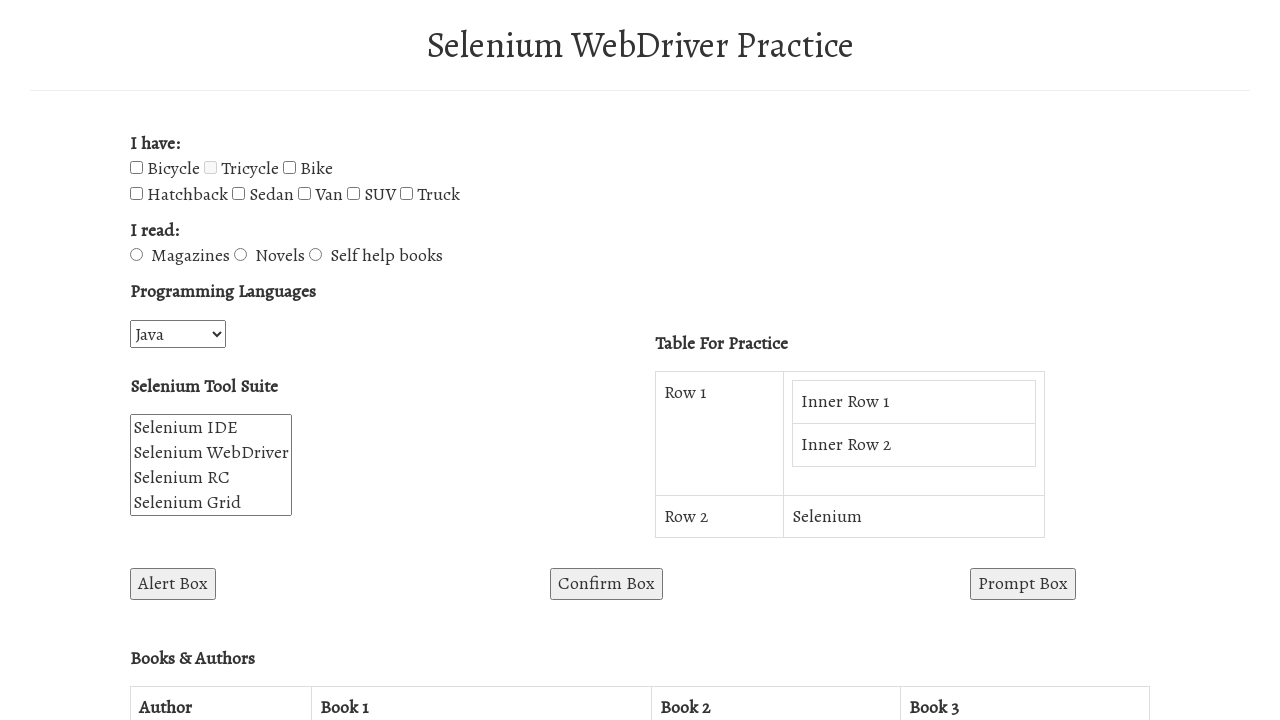

Selected C# option (index 2) from the multi-select dropdown on #selenium_suite
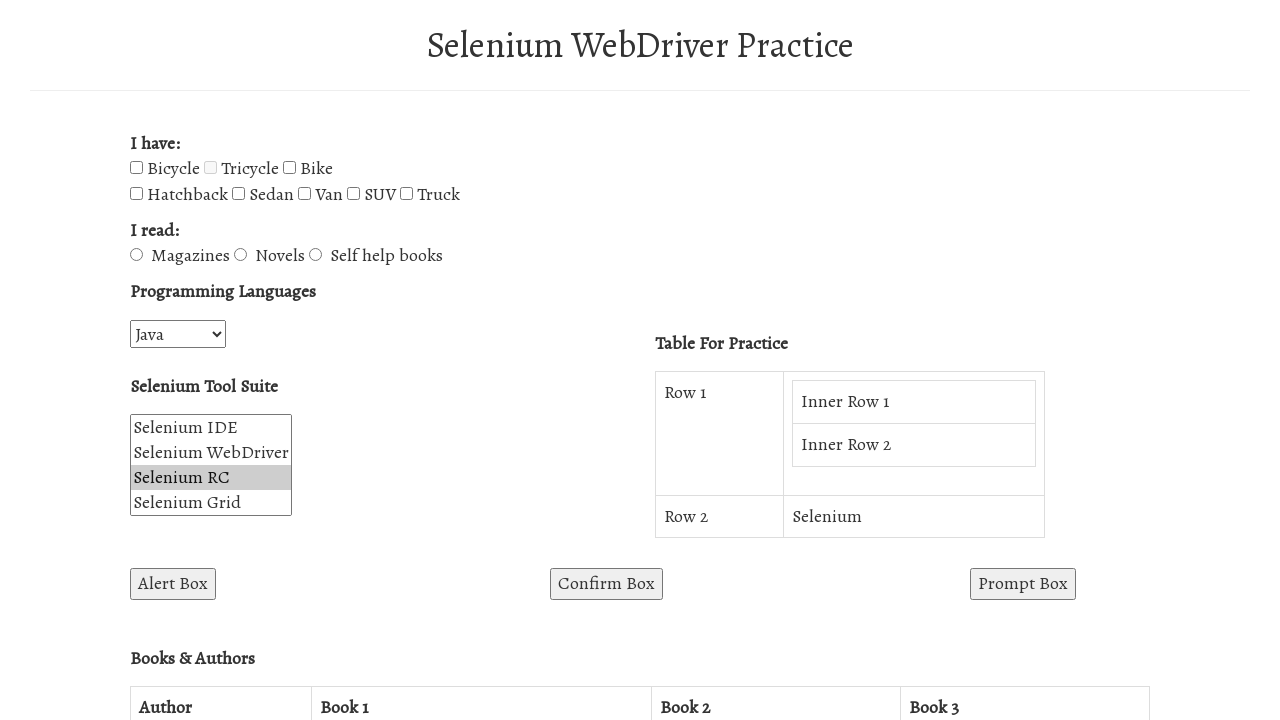

Located all checked options in the multi-select dropdown
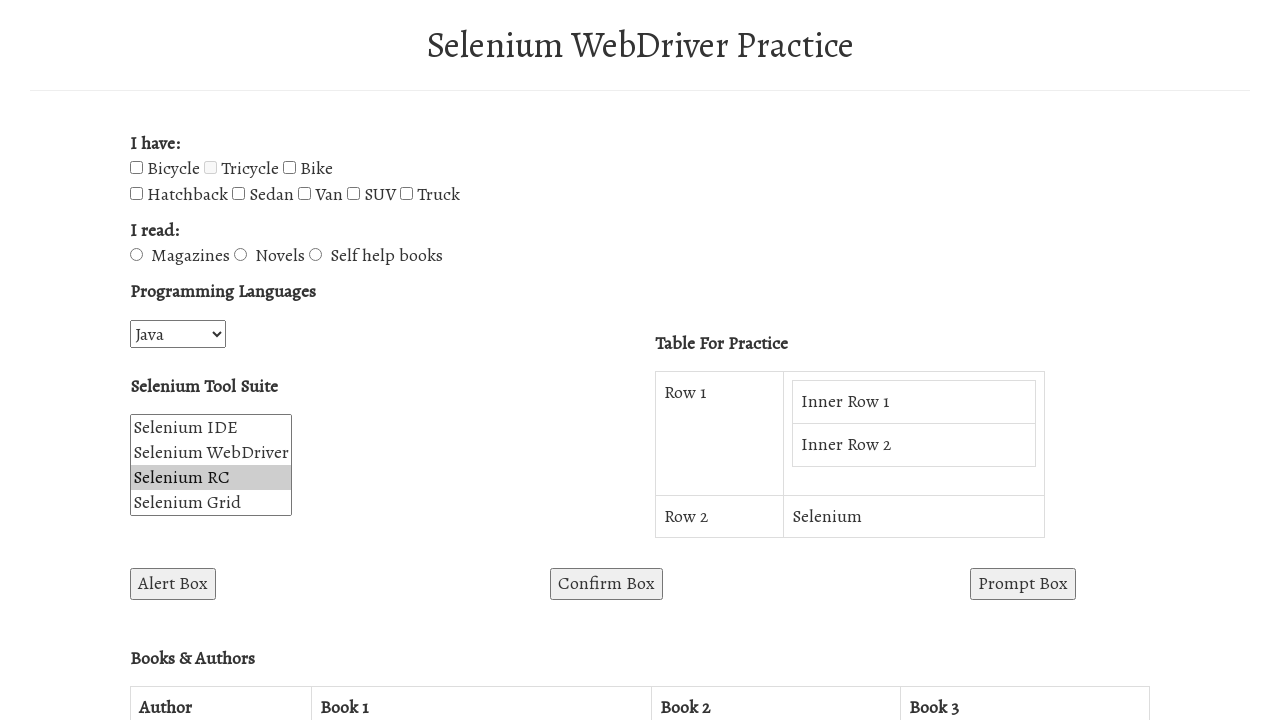

Verified that at least one option is selected in the dropdown
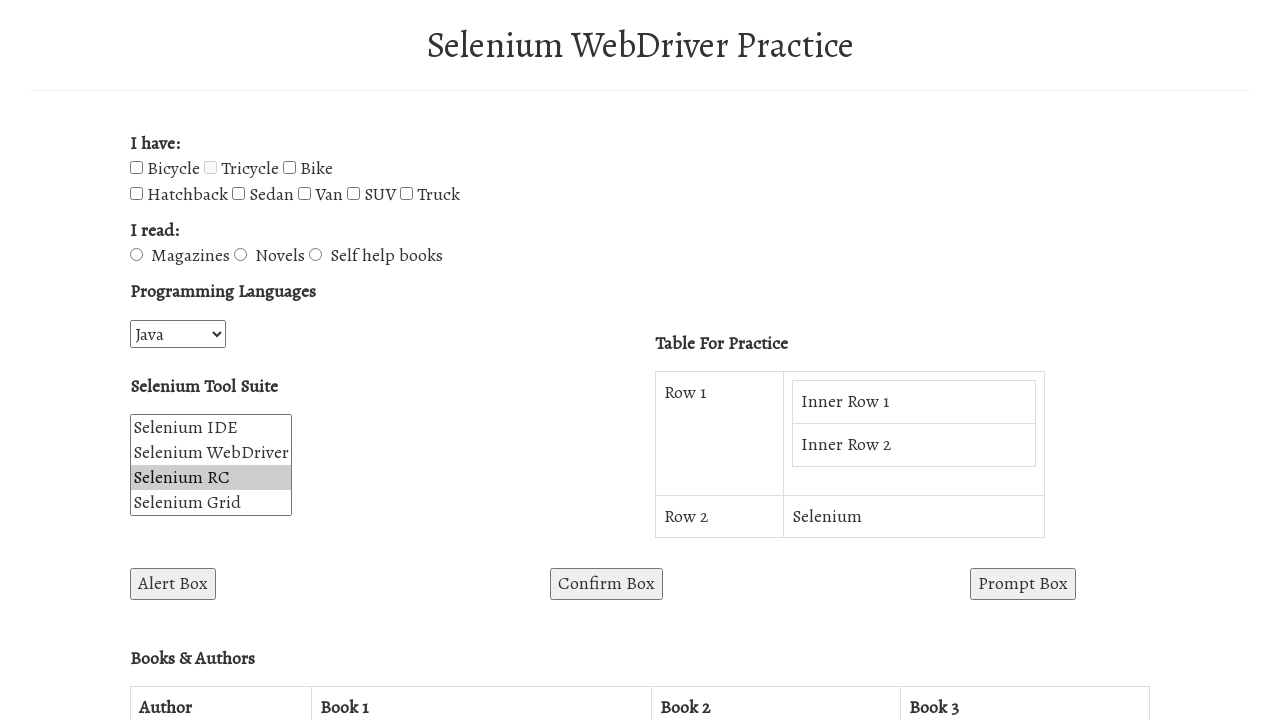

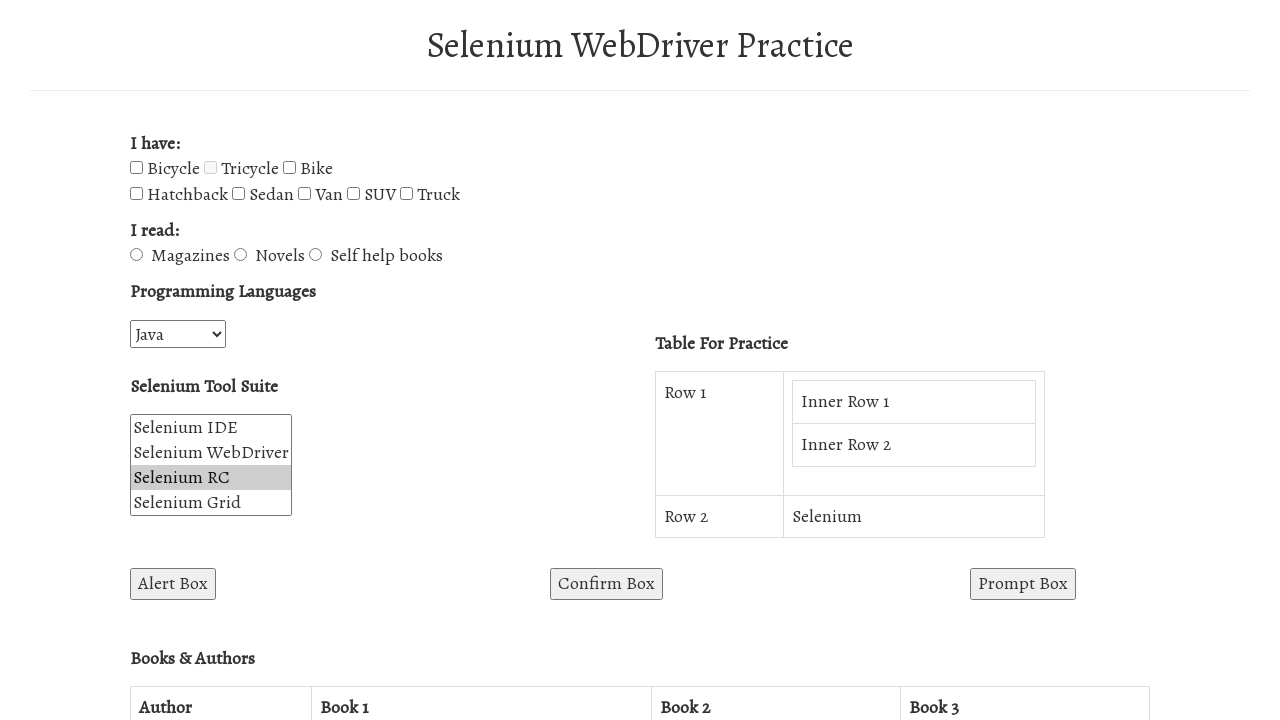